Tests registration form validation by submitting mismatched email and confirm email fields

Starting URL: https://alada.vn/tai-khoan/dang-ky.html

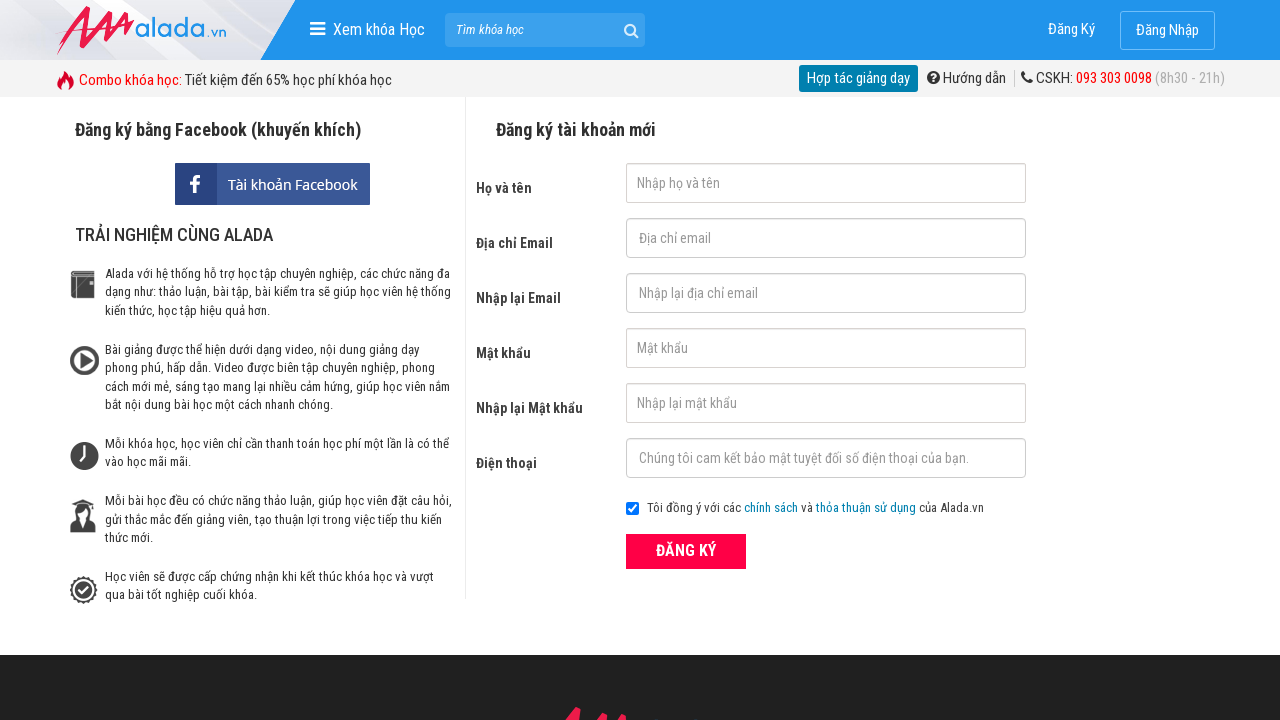

Filled first name field with 'VuPhan' on #txtFirstname
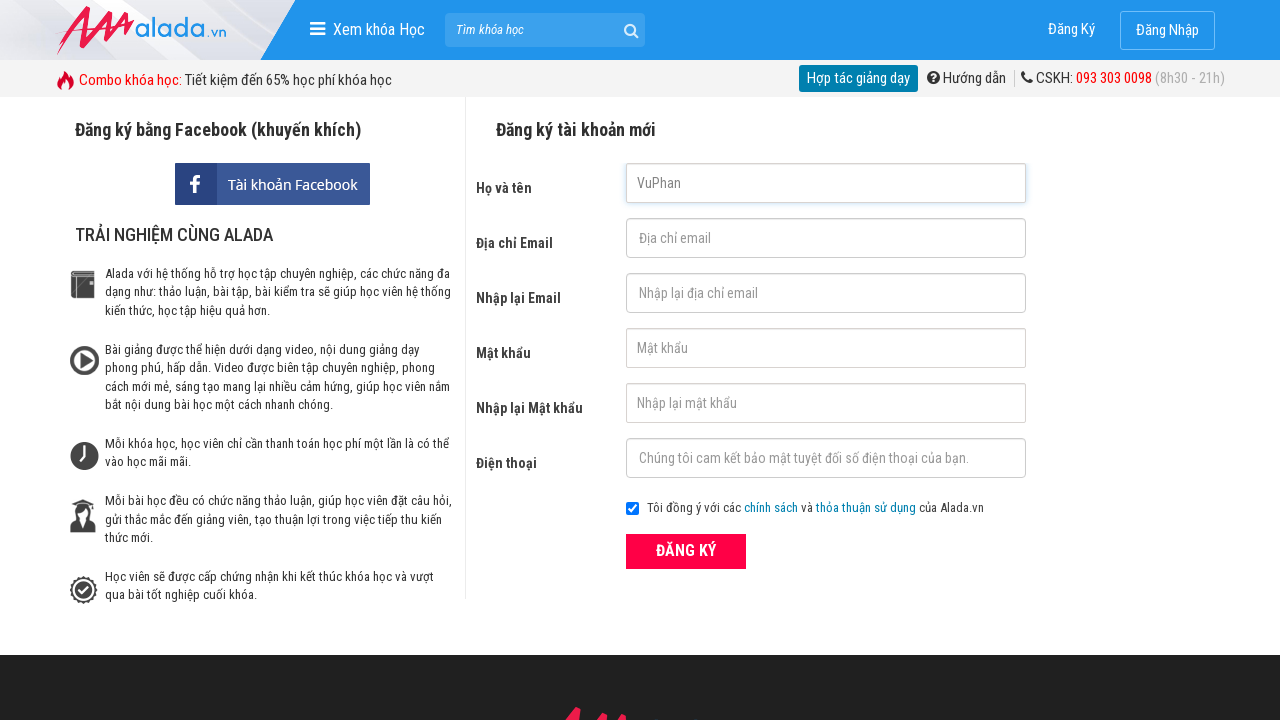

Filled email field with '123@456' on #txtEmail
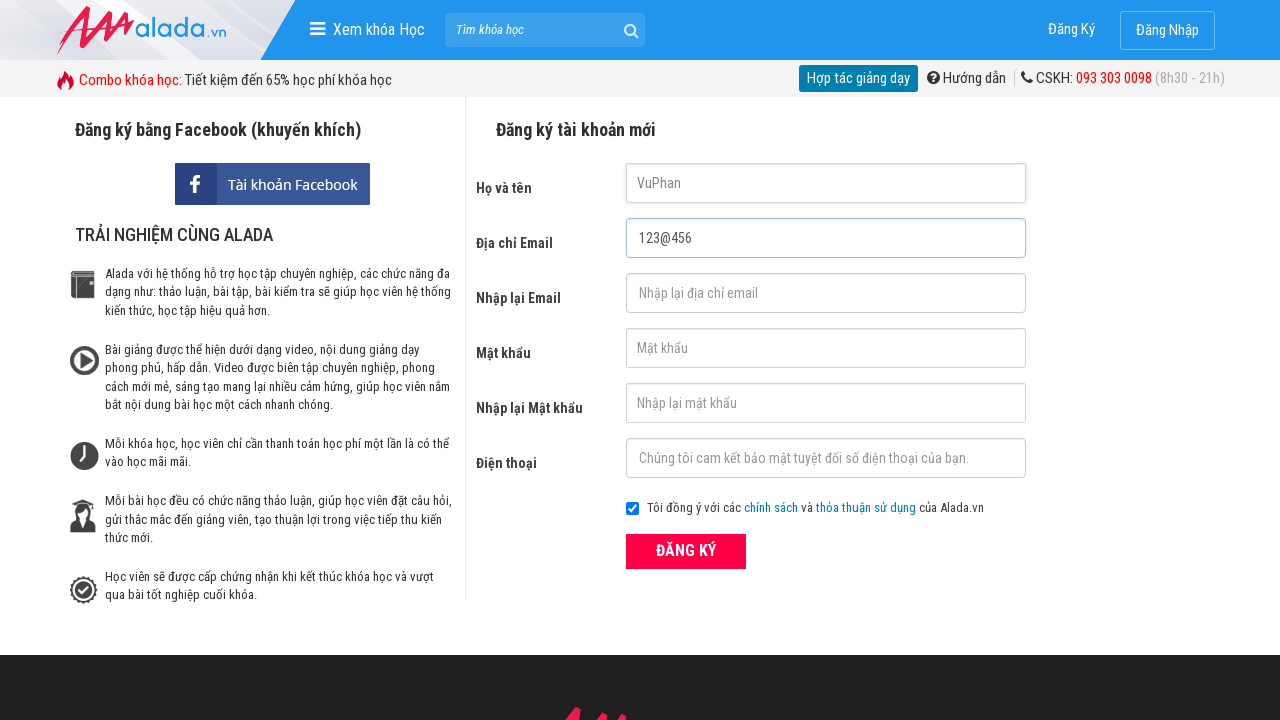

Filled confirm email field with mismatched email '123@456@789' on #txtCEmail
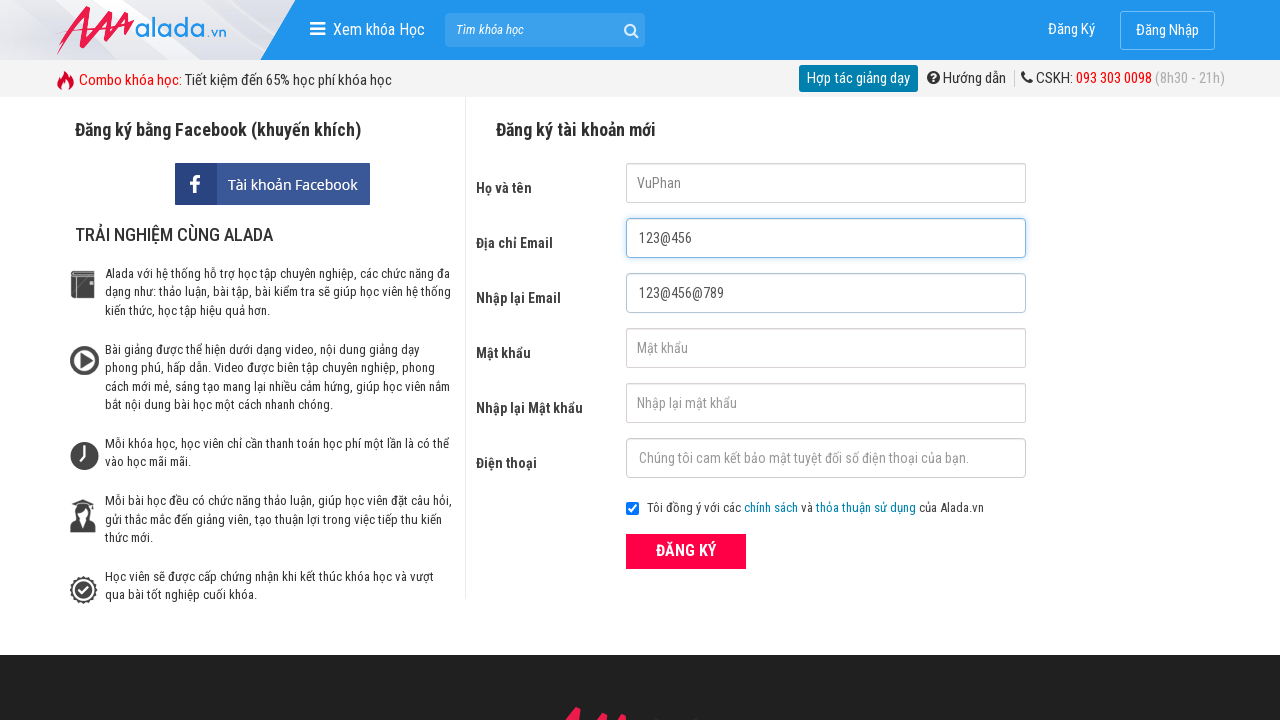

Filled password field with '12345678' on #txtPassword
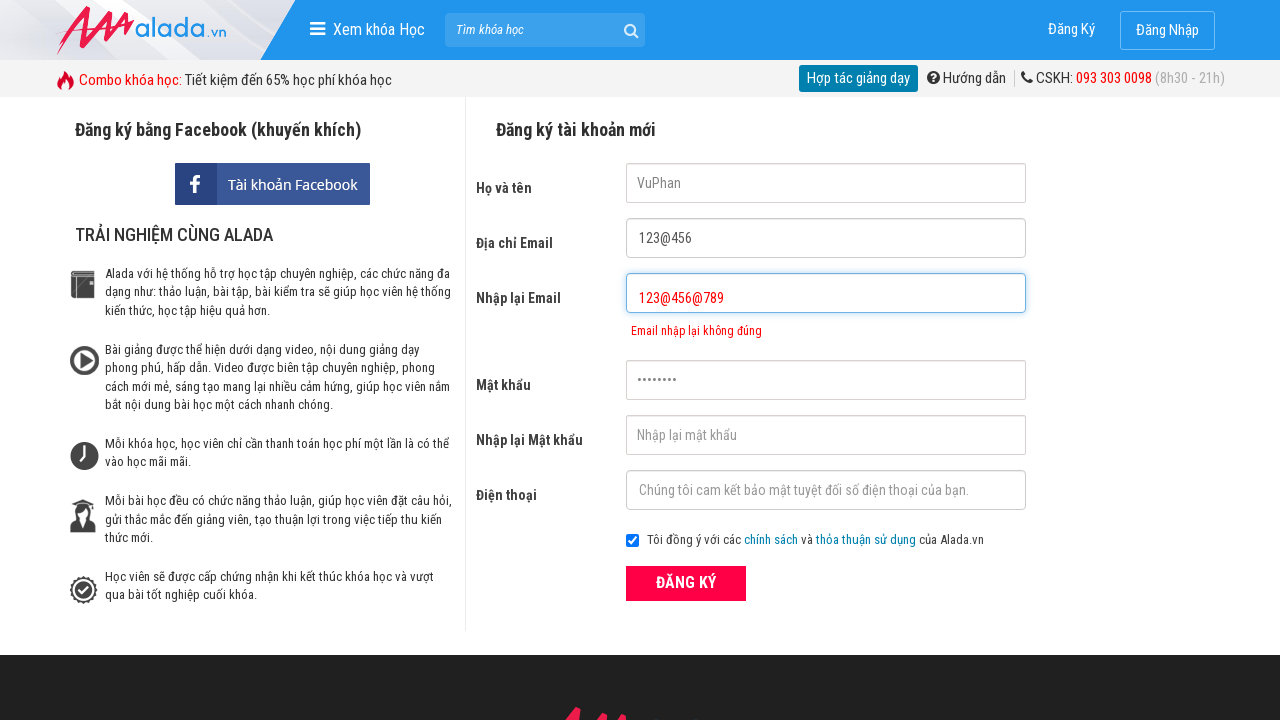

Filled confirm password field with '12345678' on #txtCPassword
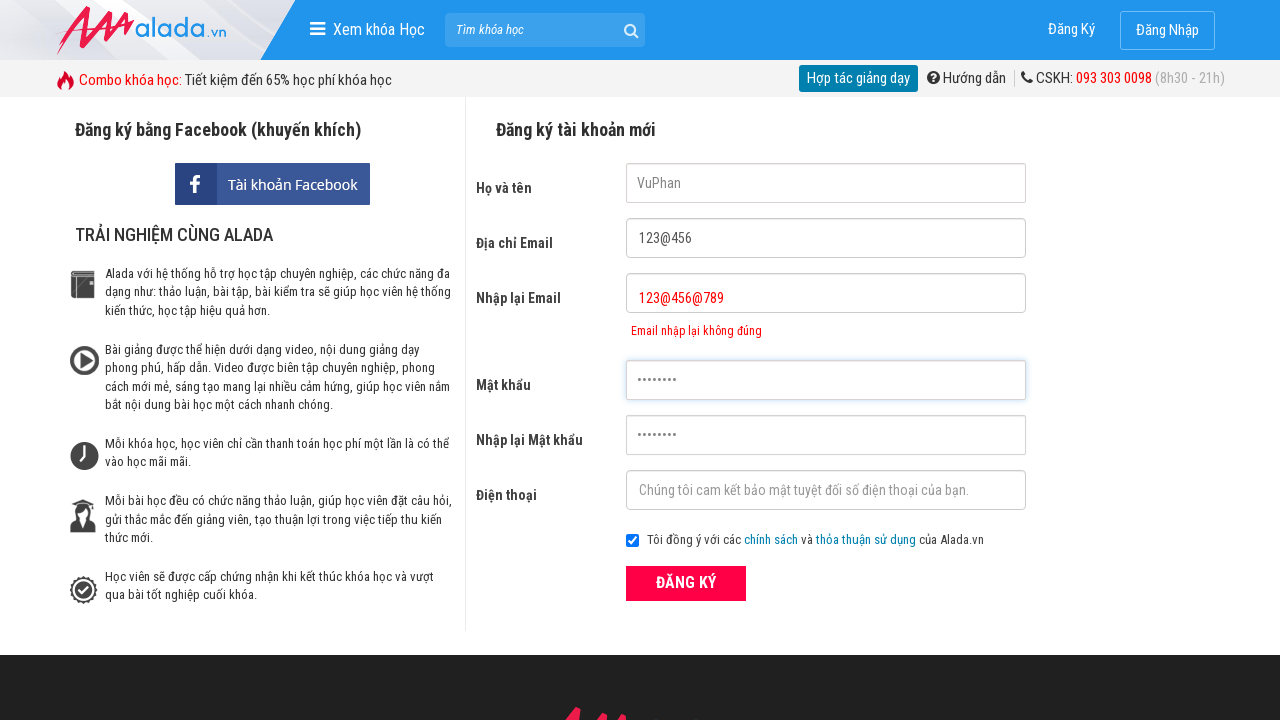

Filled phone field with '0905123456' on #txtPhone
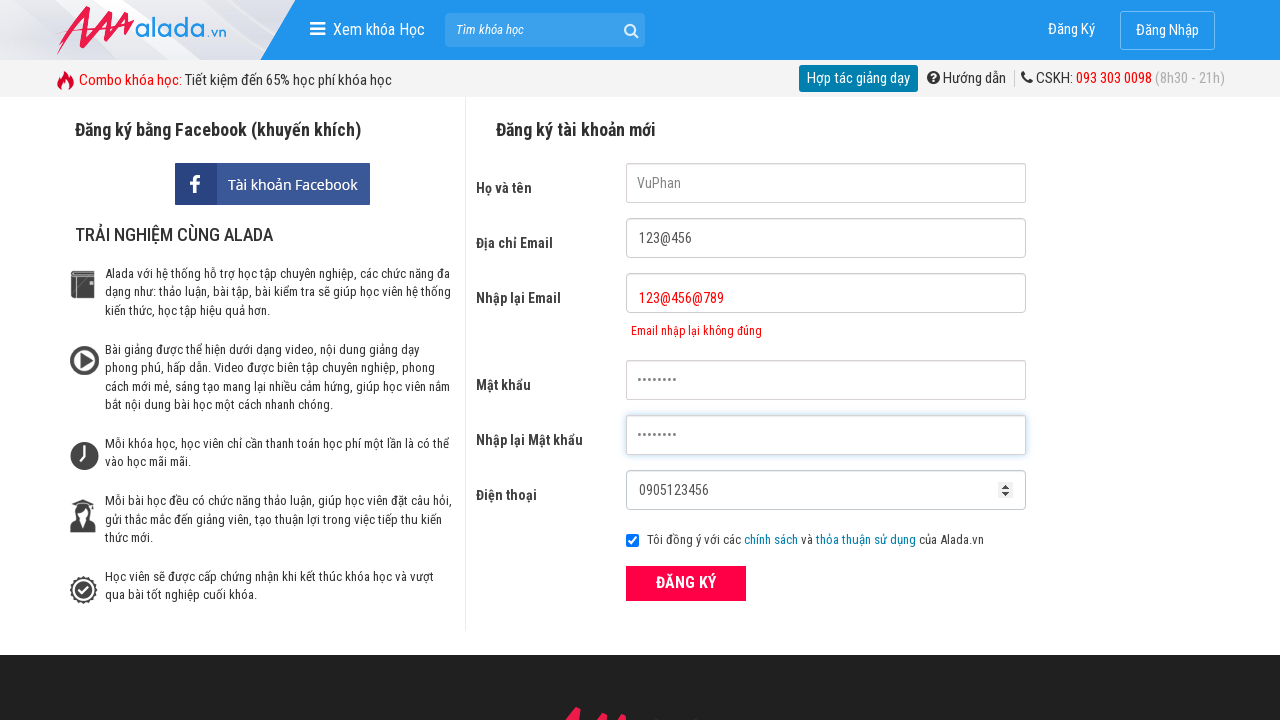

Clicked ĐĂNG KÝ (Register) button to submit form at (686, 583) on button[type='submit']:has-text('ĐĂNG KÝ')
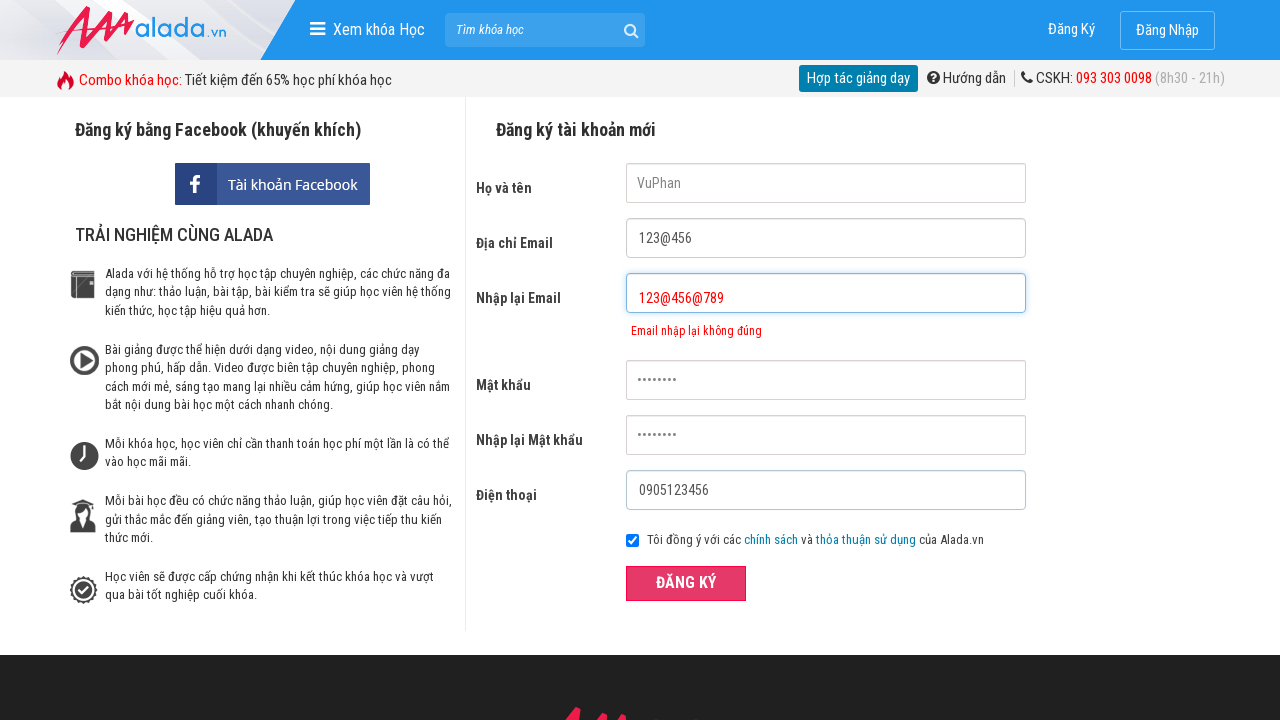

Confirm email error message appeared, validating mismatched email detection
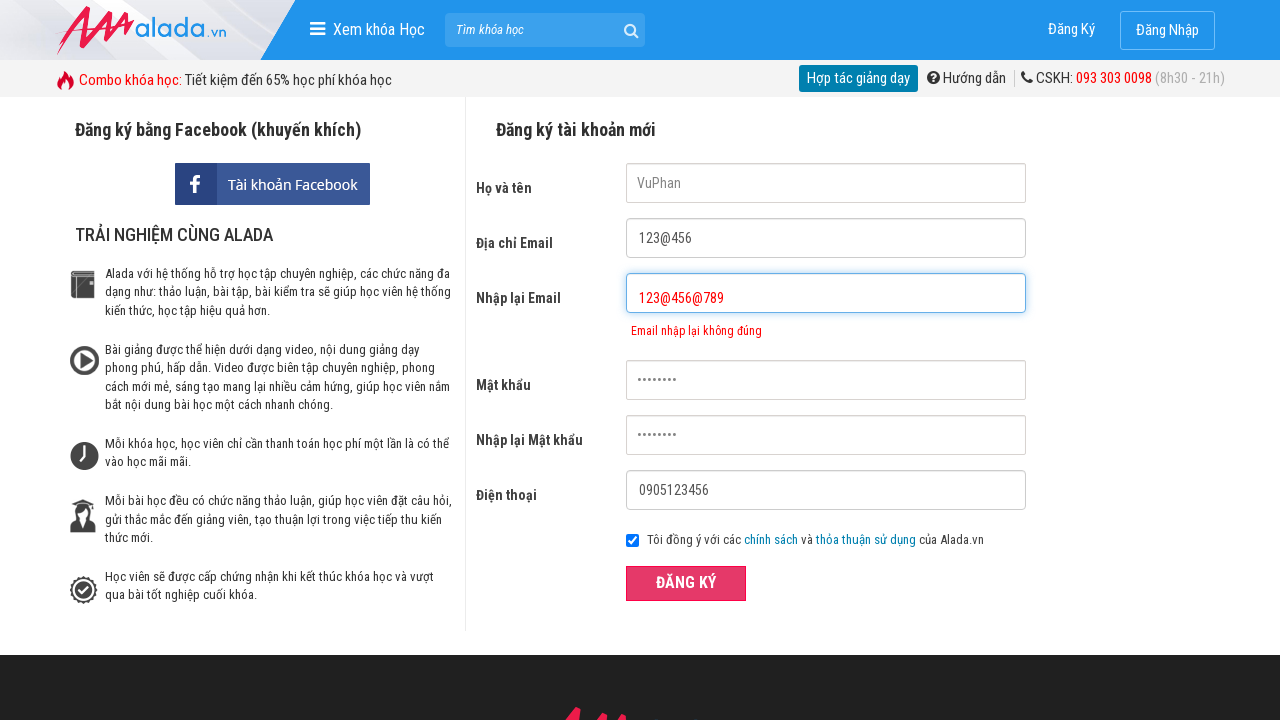

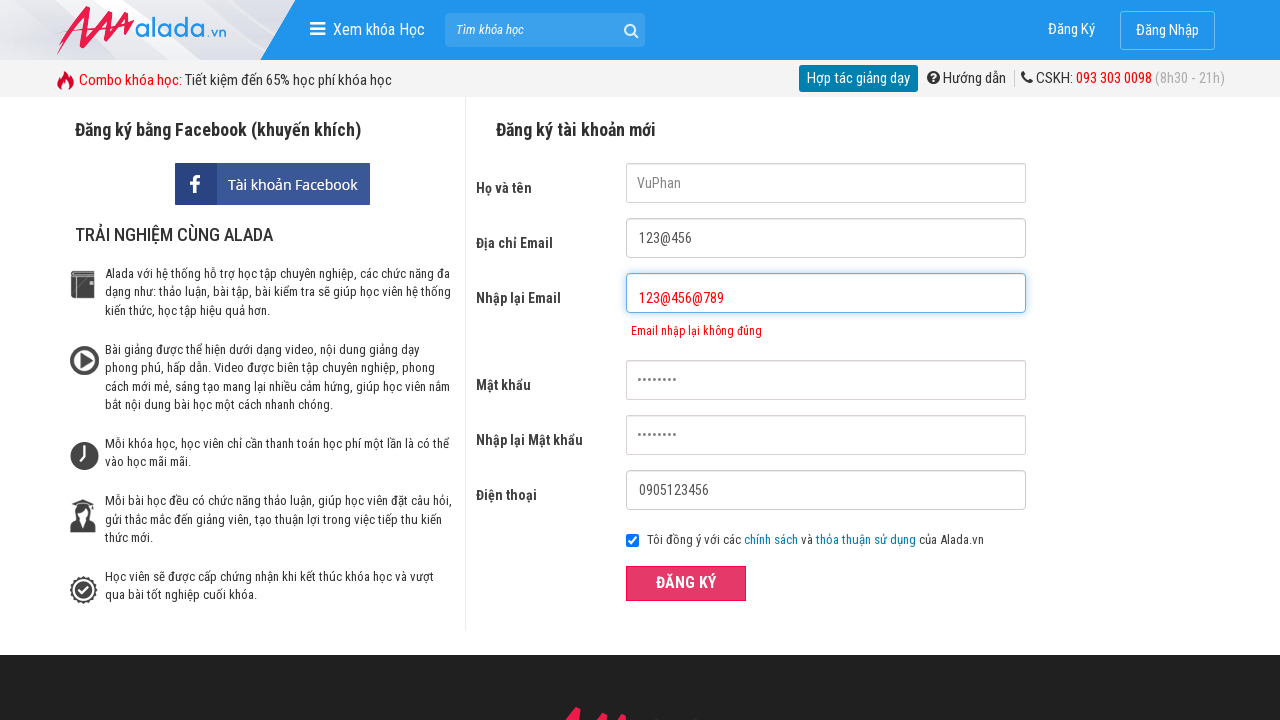